Tests dropdown functionality on a practice website by verifying dropdown options are present and selecting a value from the dropdown menu.

Starting URL: http://the-internet.herokuapp.com/dropdown

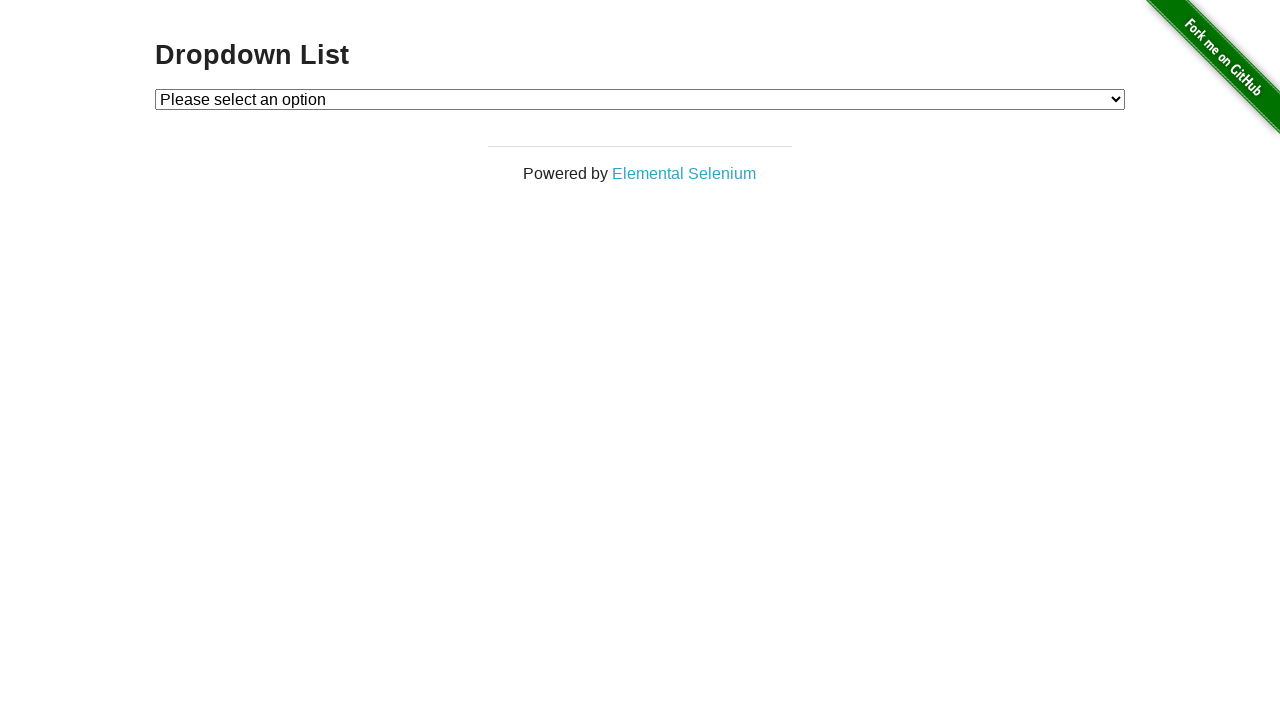

Waited for dropdown element to be present
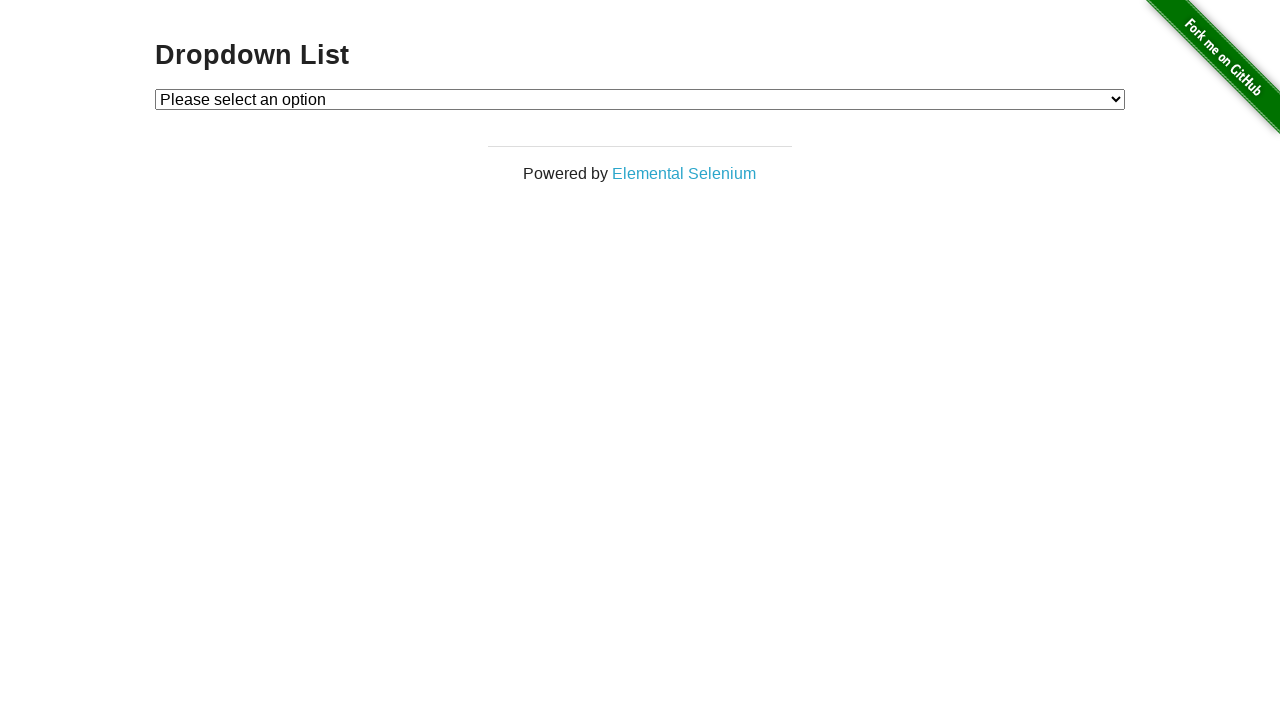

Located dropdown element
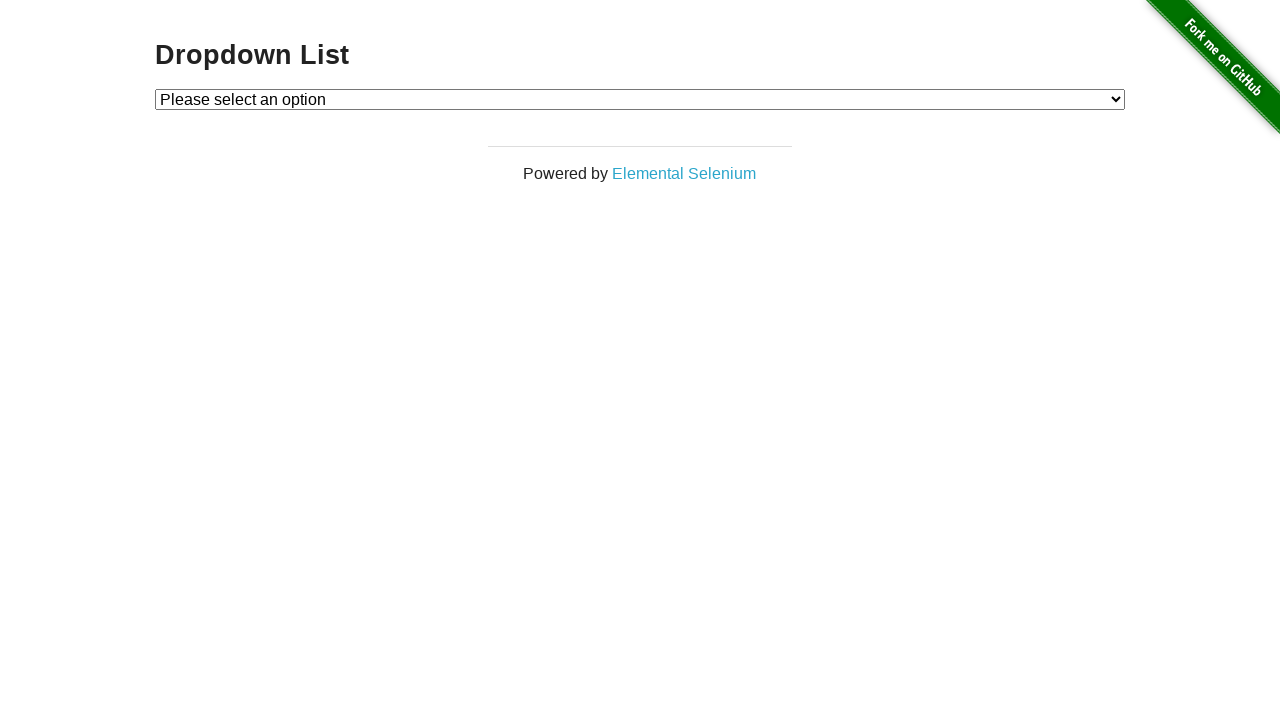

Retrieved all dropdown options
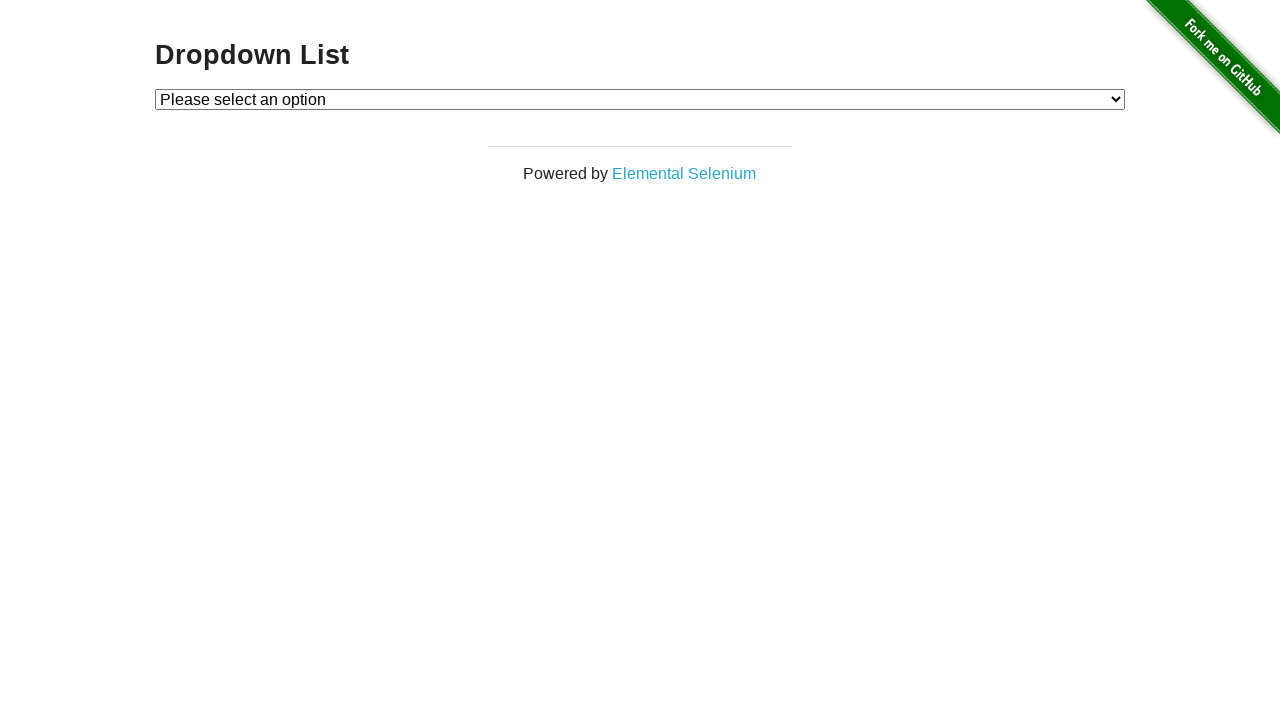

Verified and printed all dropdown option values
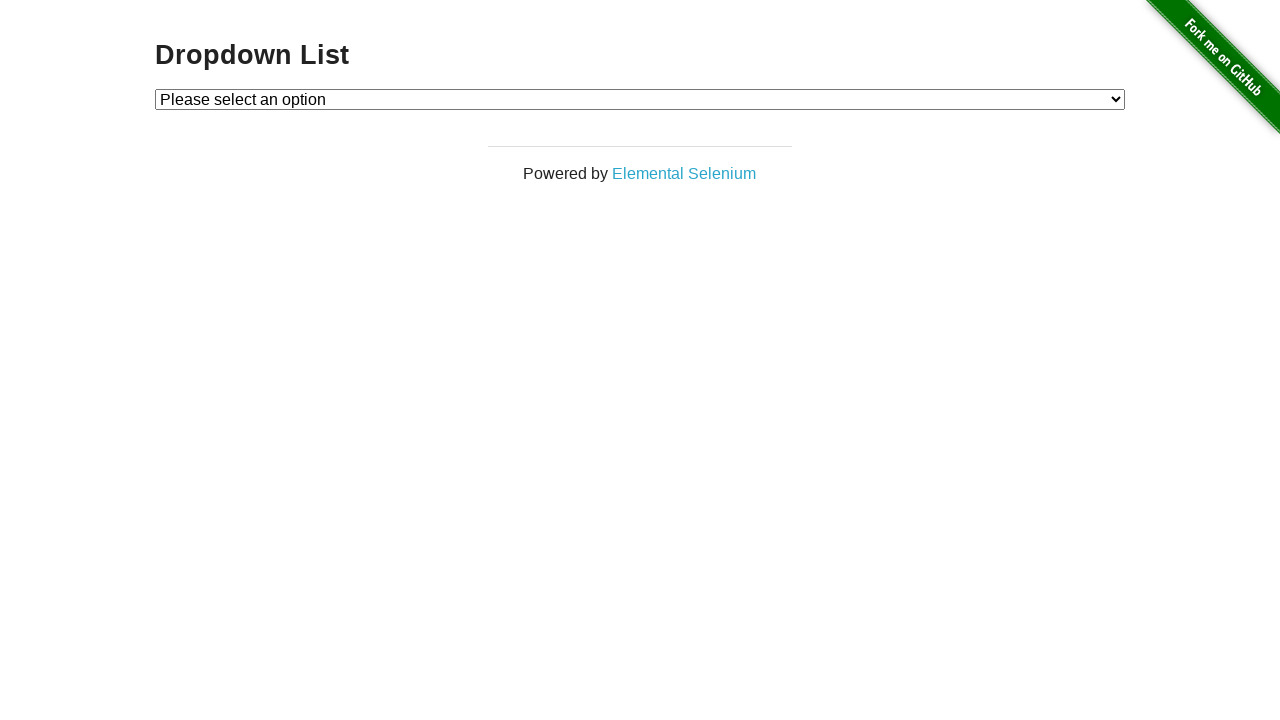

Selected value '1' from the dropdown menu on #dropdown
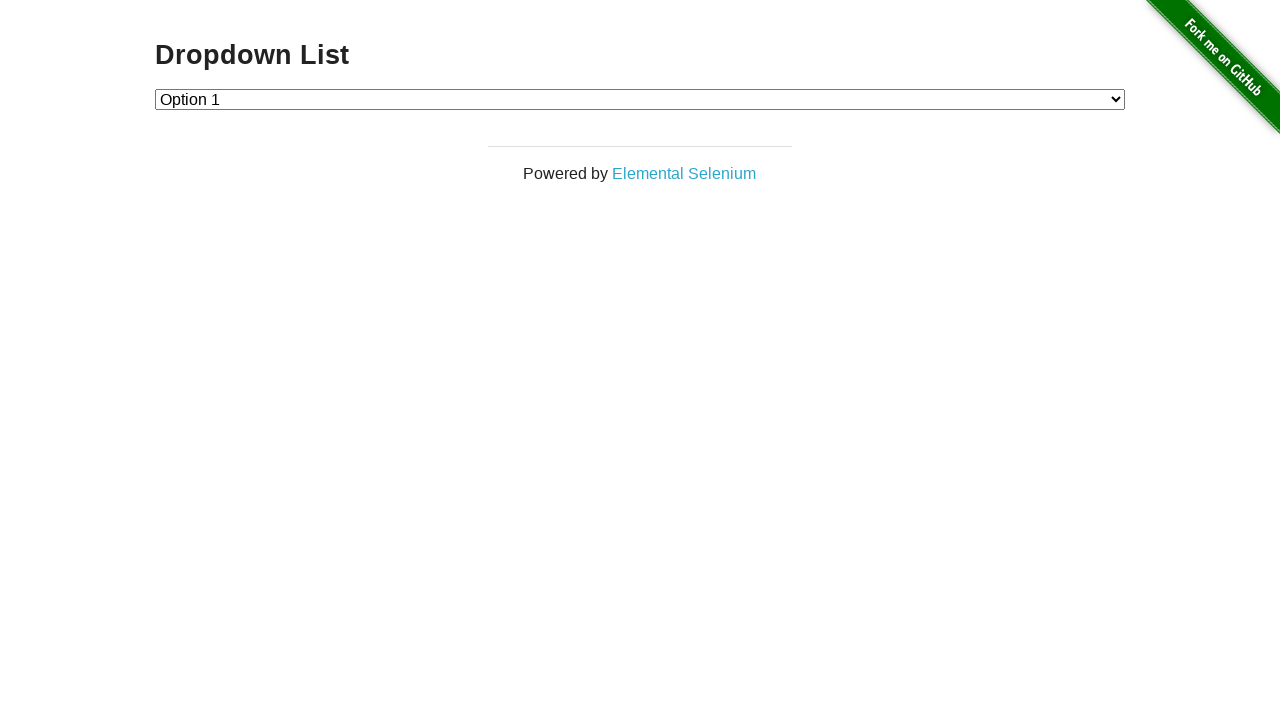

Retrieved selected dropdown value
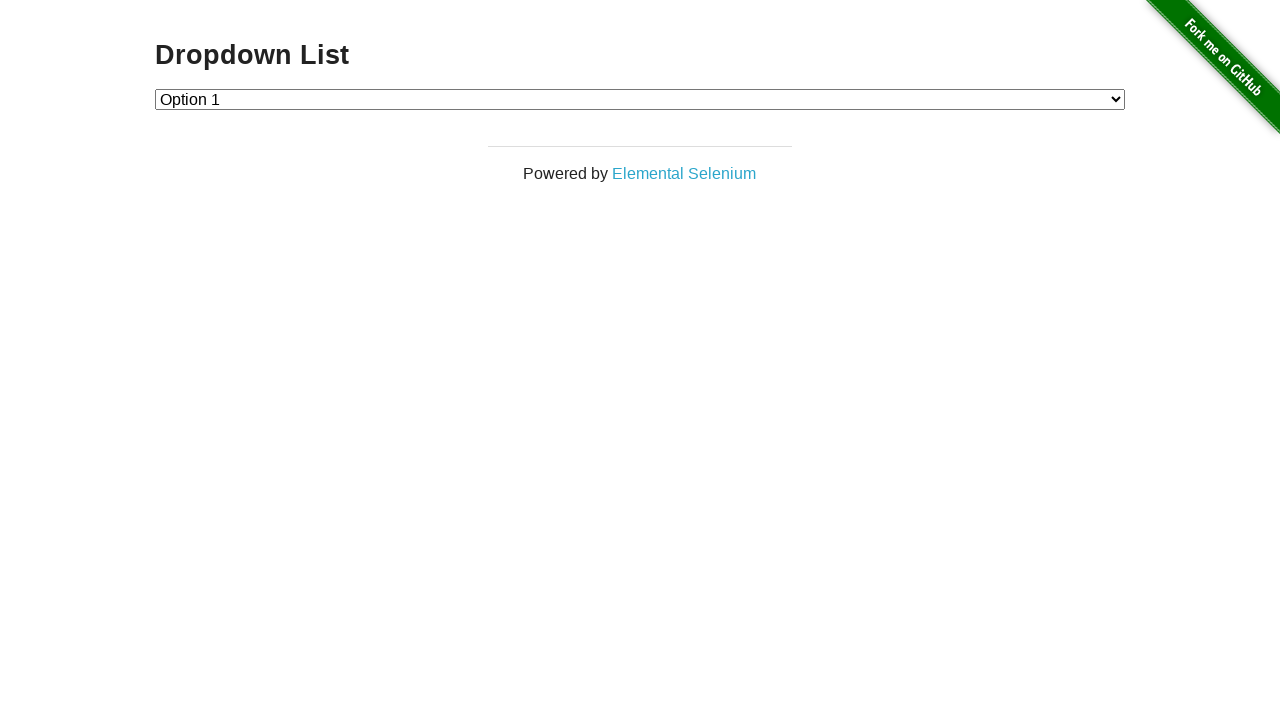

Verified selected value is '1'
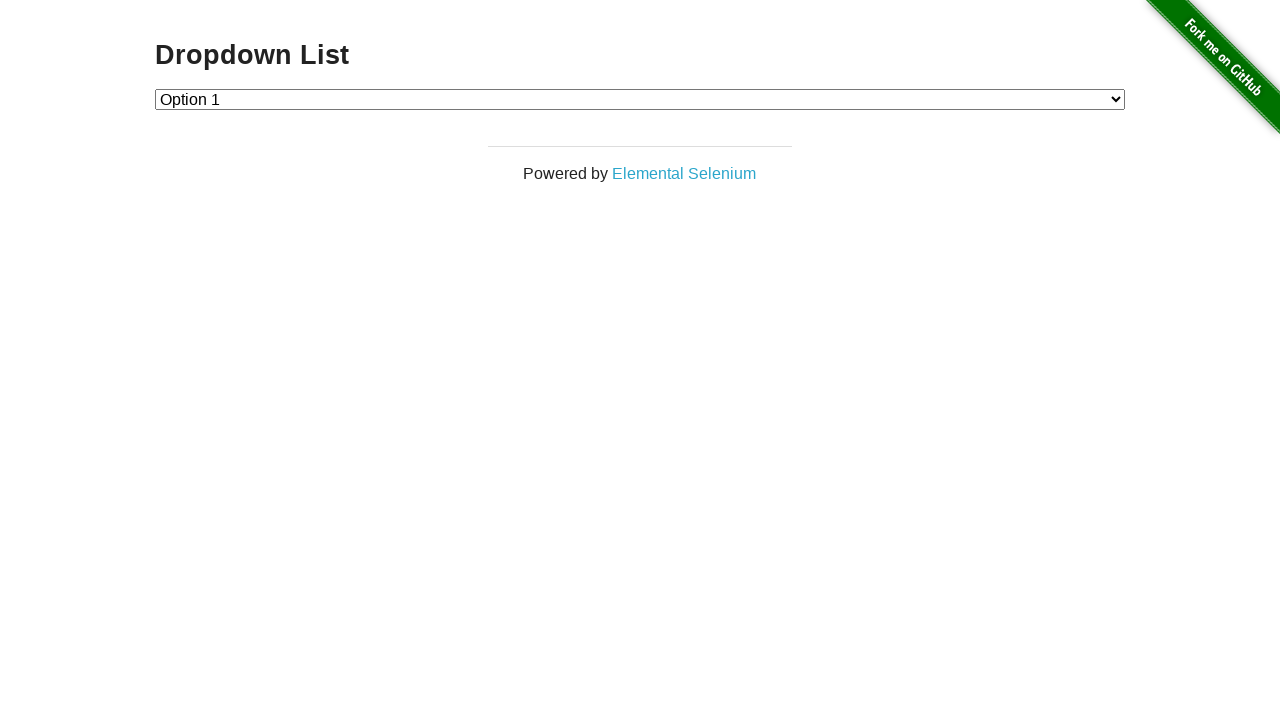

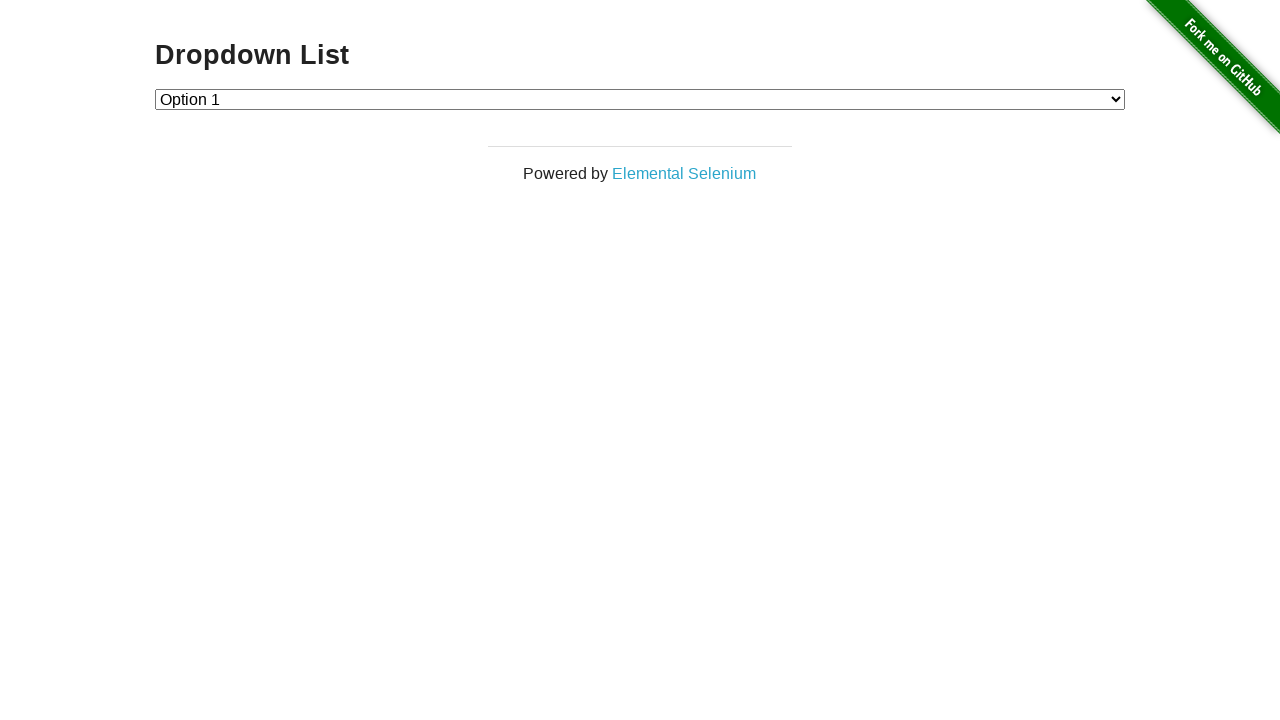